Tests window focus switching and popup handling by triggering popup windows and switching focus between multiple browser windows.

Starting URL: http://www.echoecho.com/toolpopupgenerator.htm

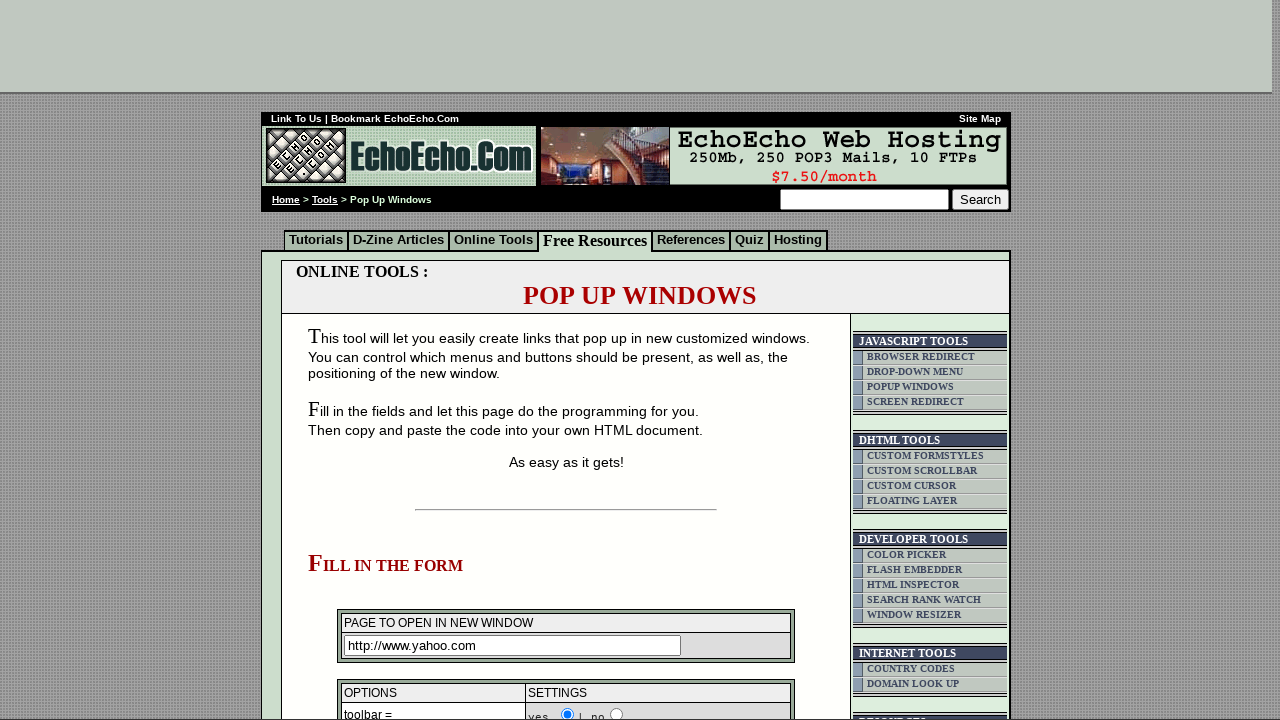

Clicked button to open first popup window at (408, 360) on input[name='B1']
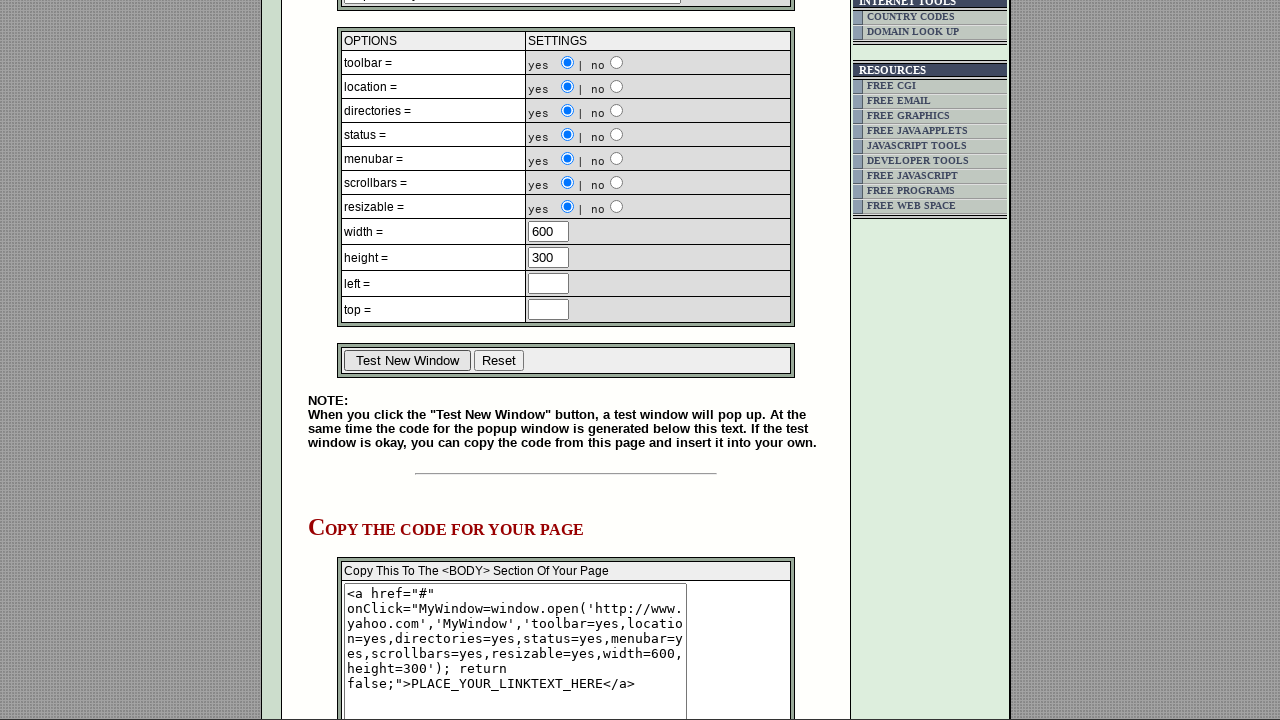

First popup window loaded
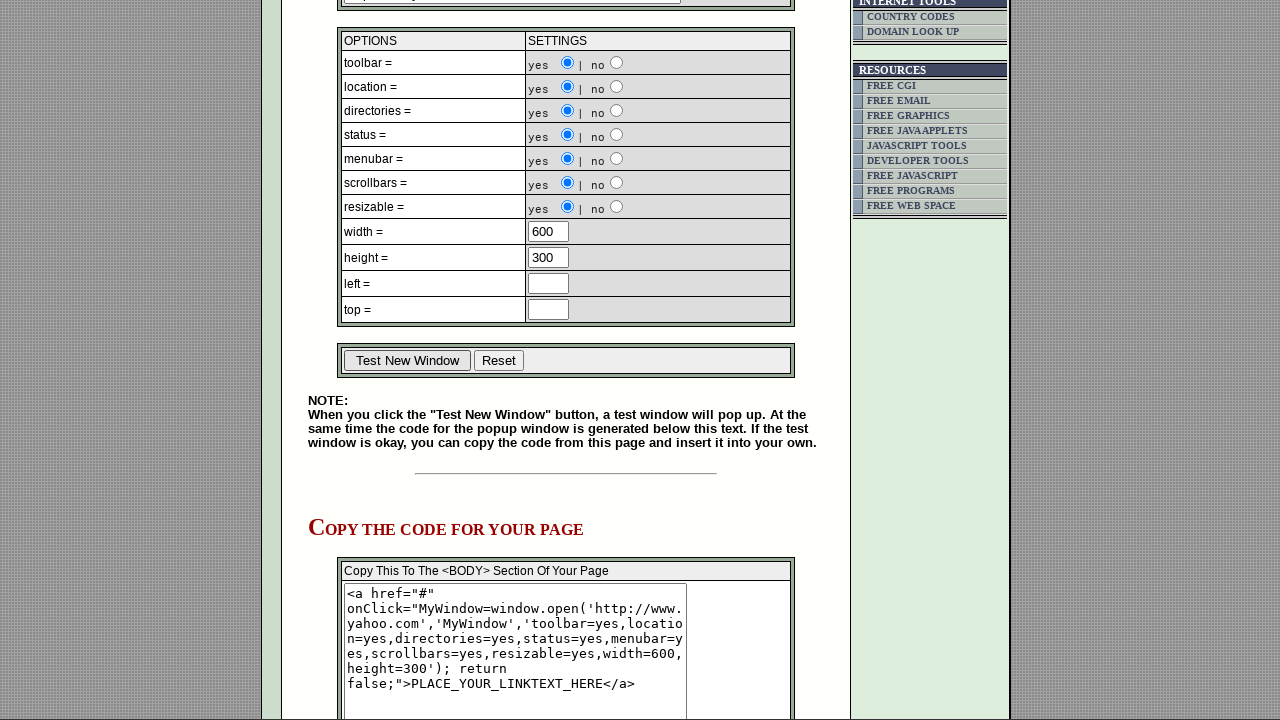

Retrieved first popup window title: 
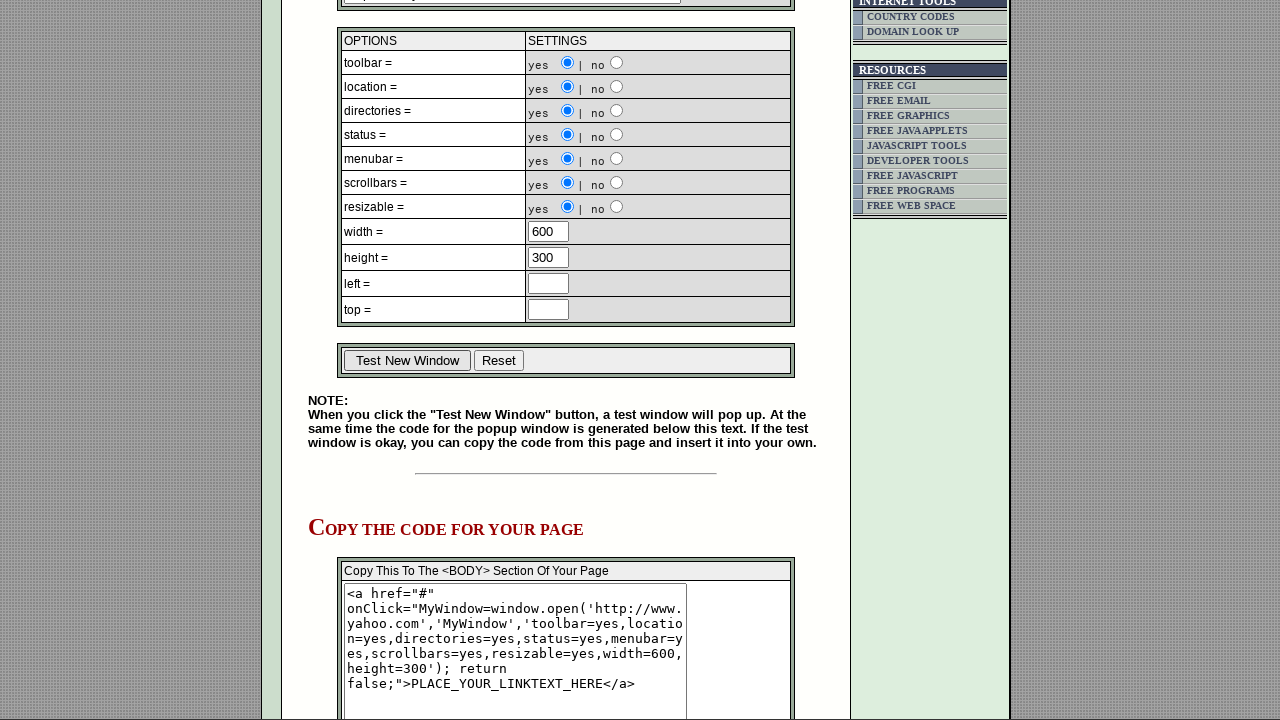

Retrieved original page title: EchoEcho.Com Tools - Tools
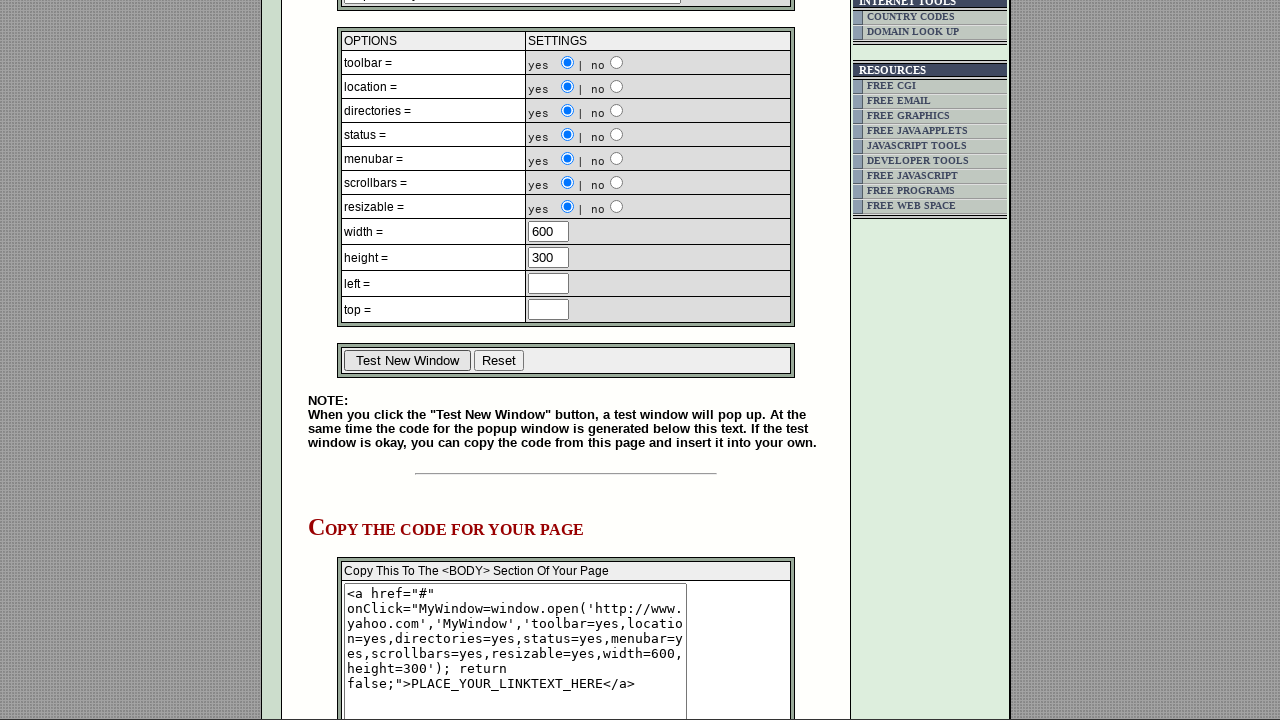

Navigated to jswindows03.htm page
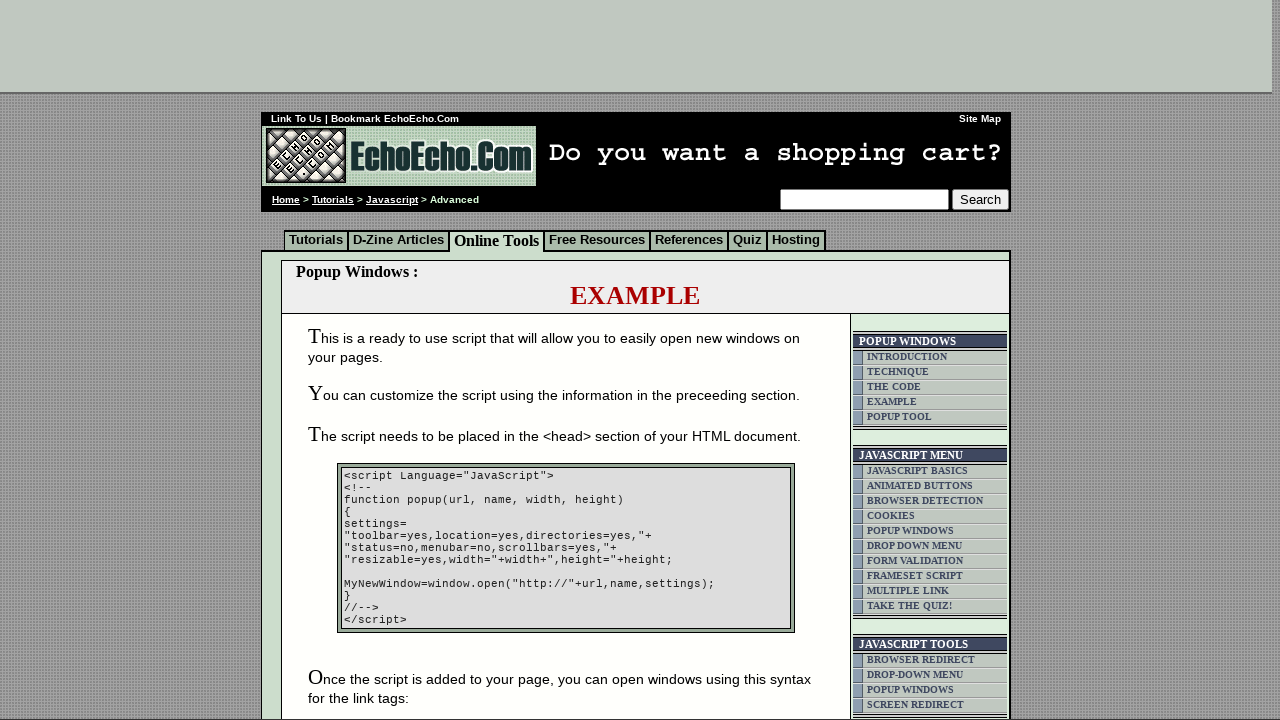

New page loaded successfully
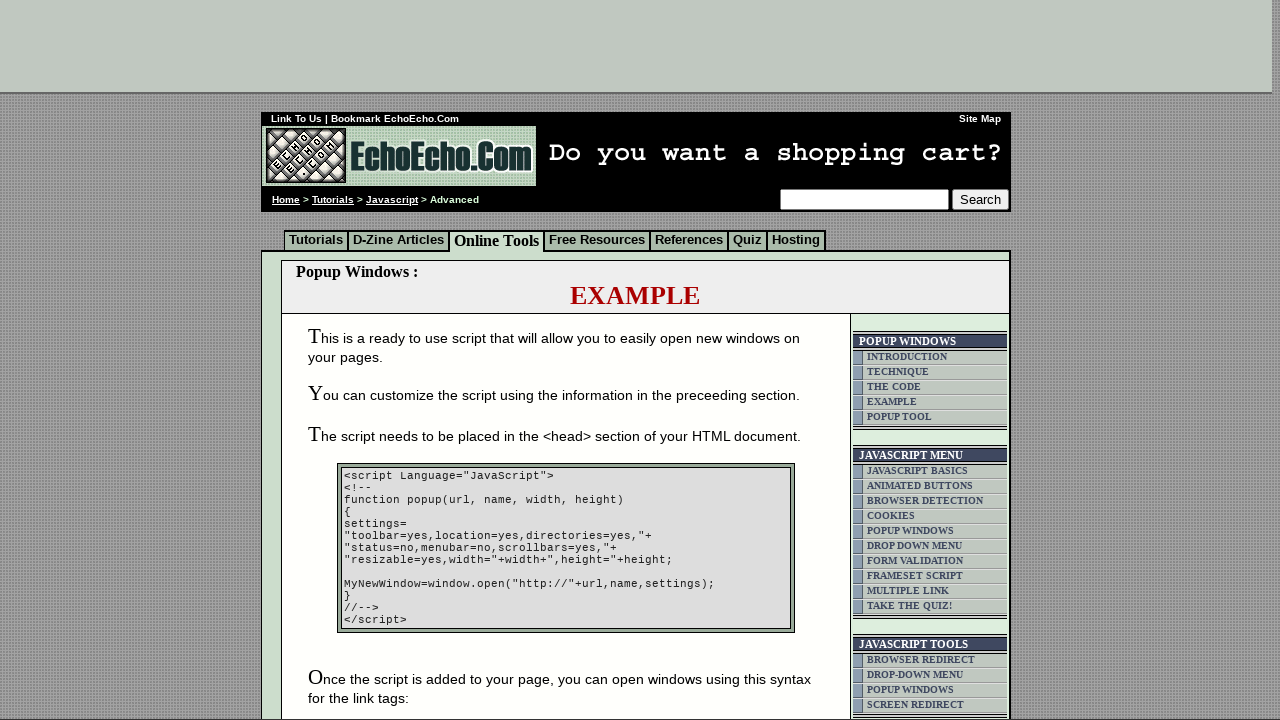

Clicked link to open second popup window at (566, 360) on .main a >> nth=0
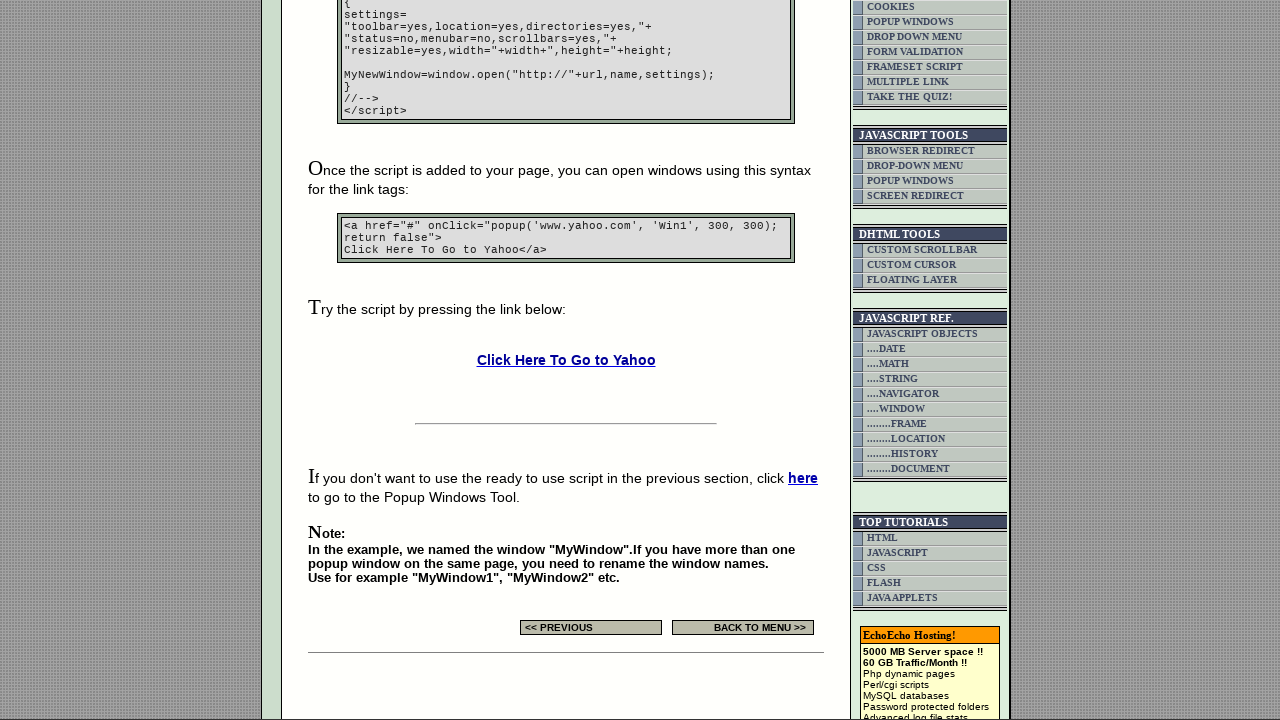

Second popup window loaded
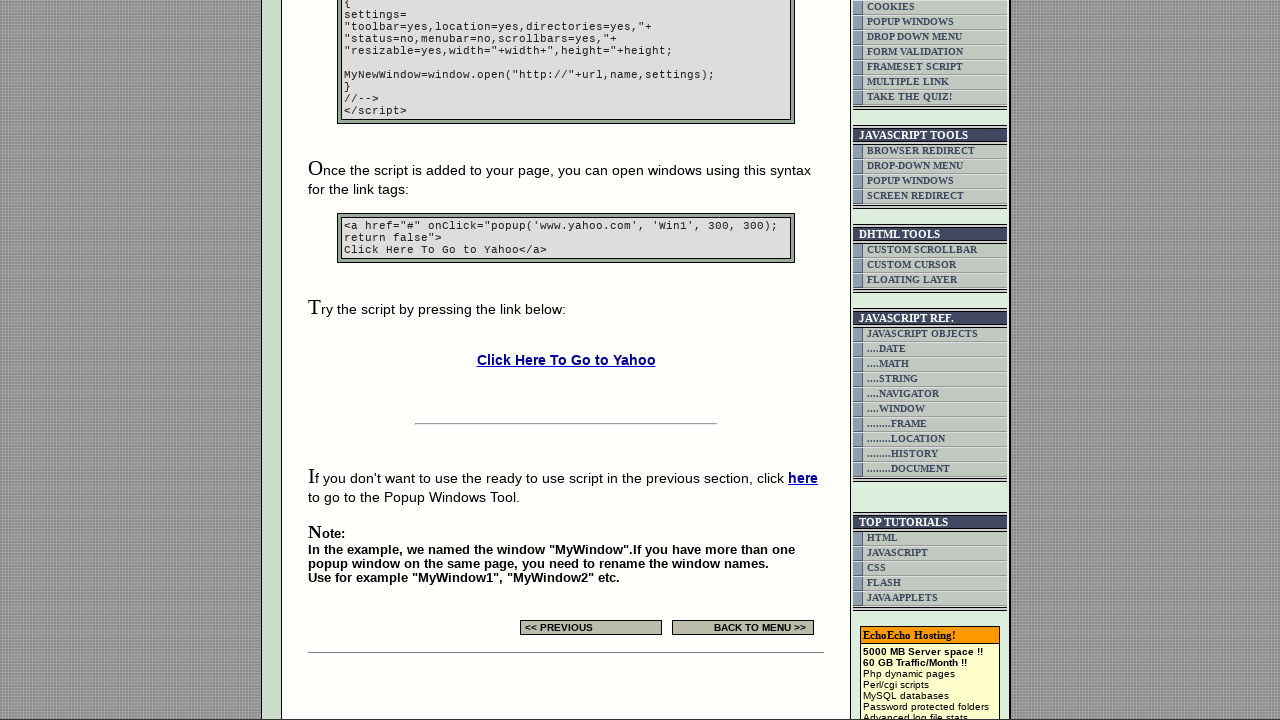

Closed second popup window
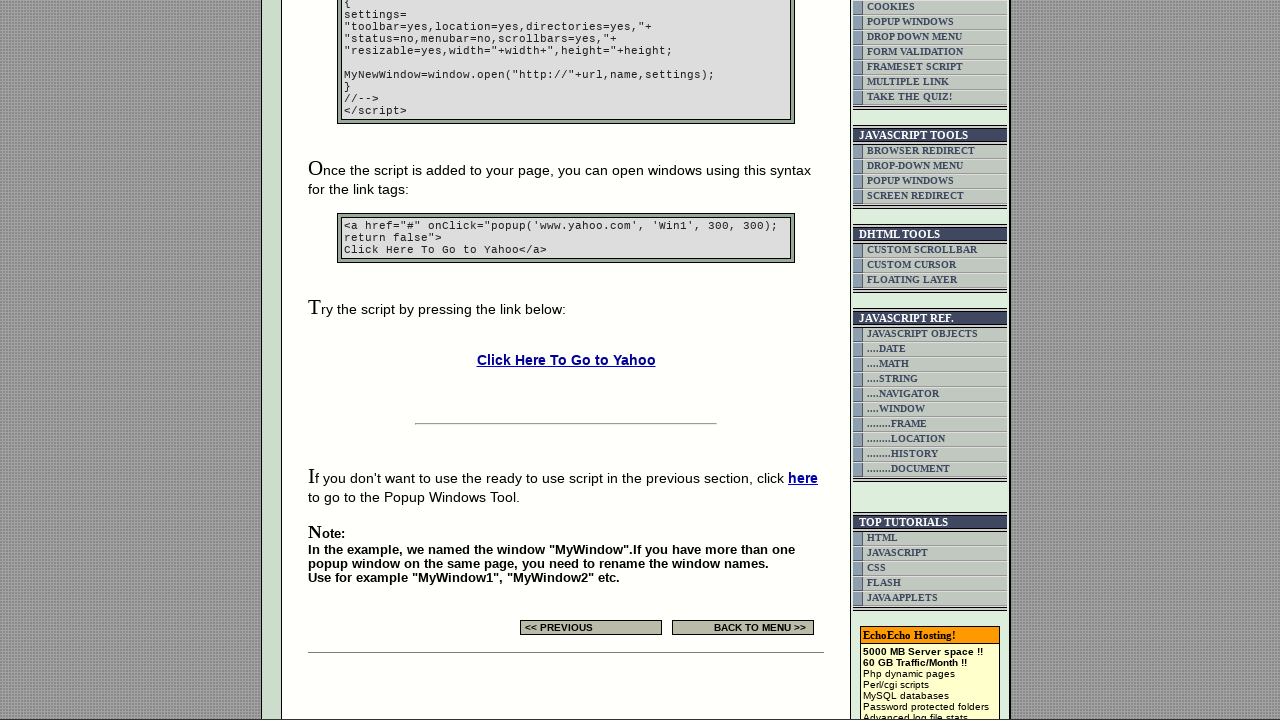

Closed first popup window
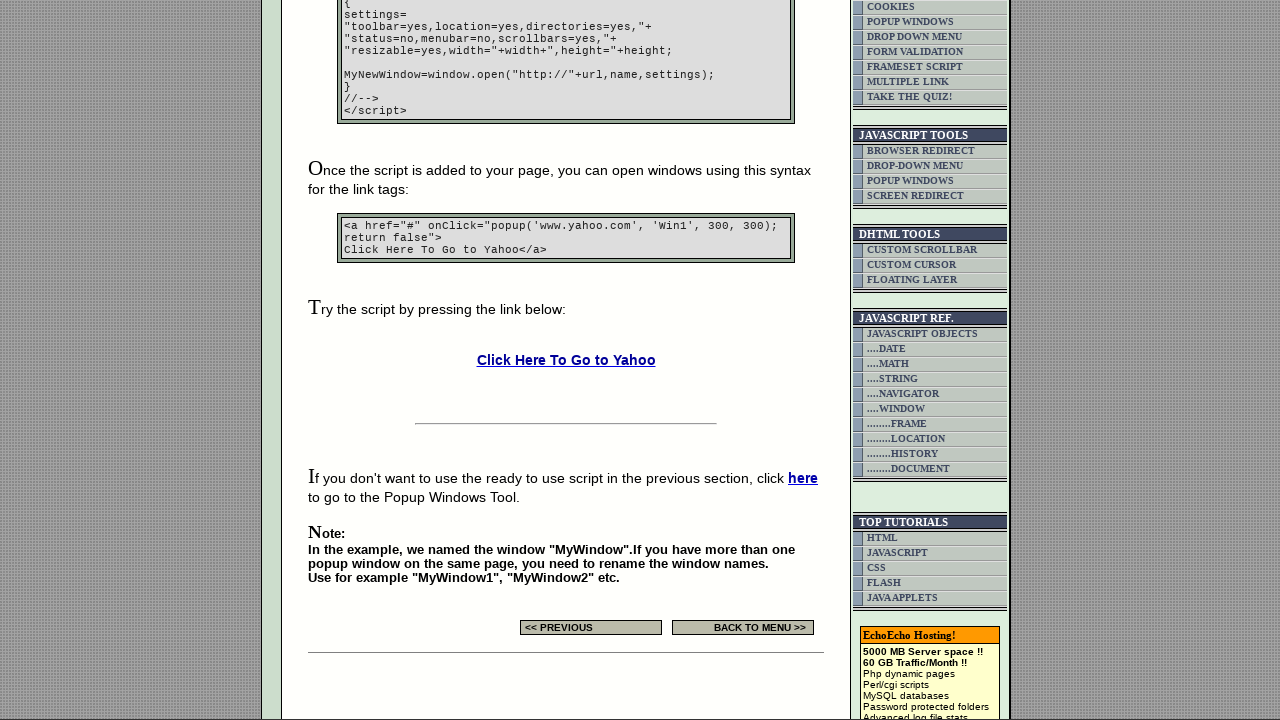

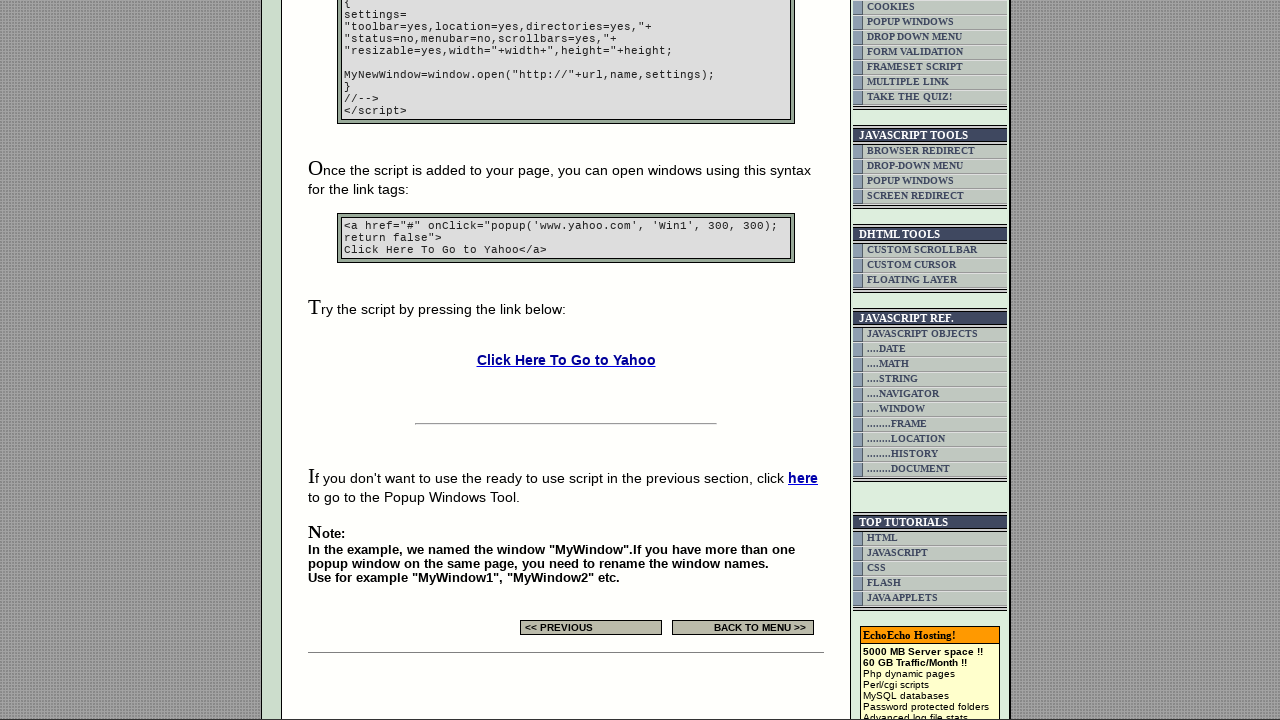